Tests scrolling functionality on a page and within a table element, then verifies that the sum of values in a column matches the displayed total

Starting URL: https://rahulshettyacademy.com/AutomationPractice/

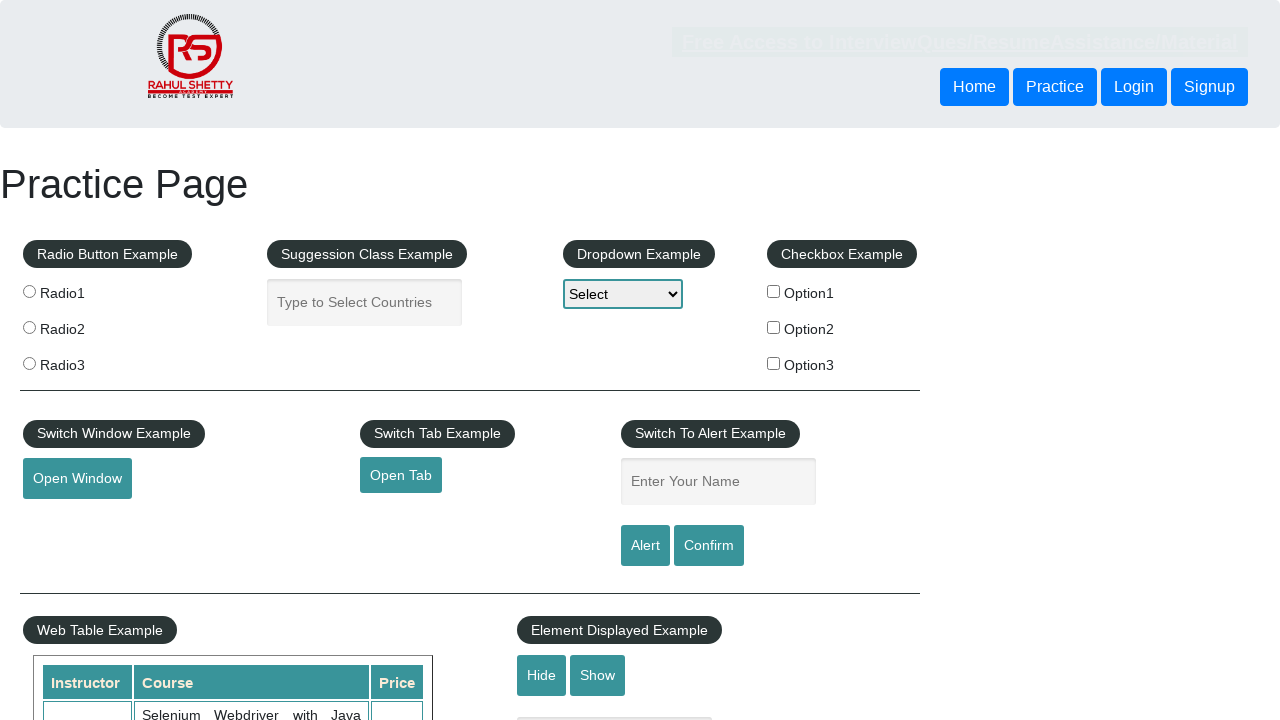

Scrolled window down by 500 pixels
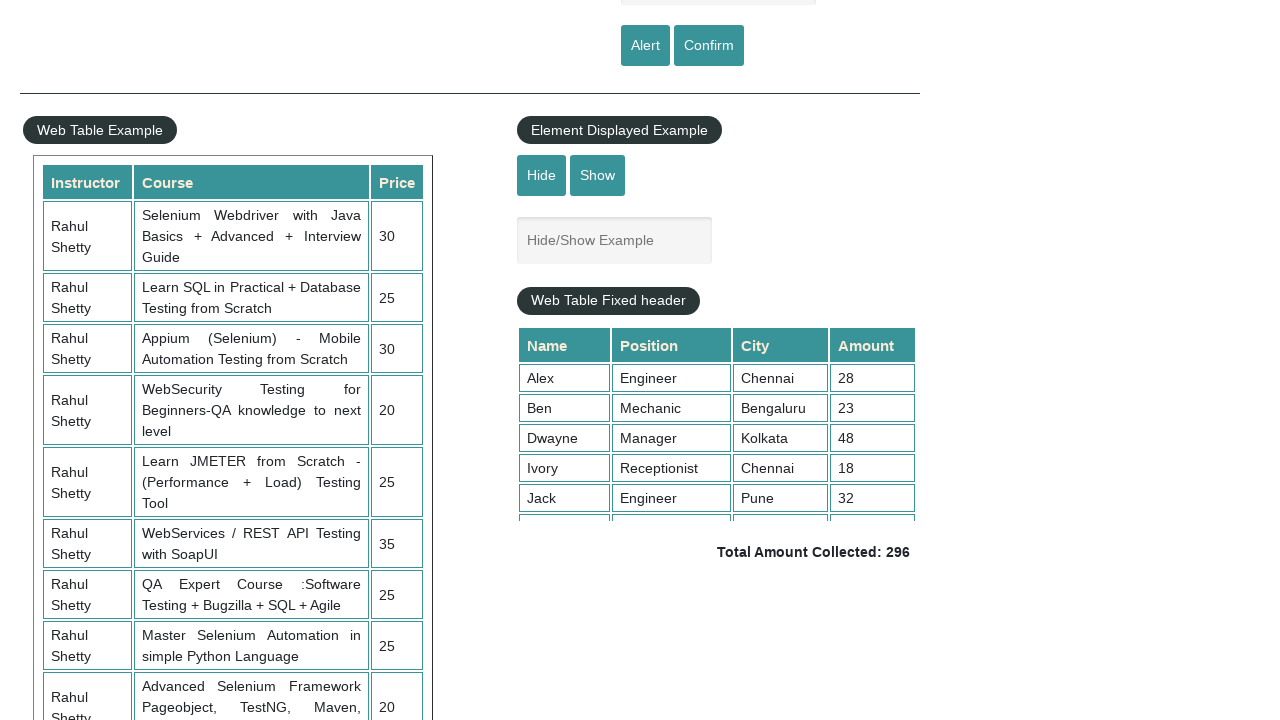

Waited 1 second for scroll to complete
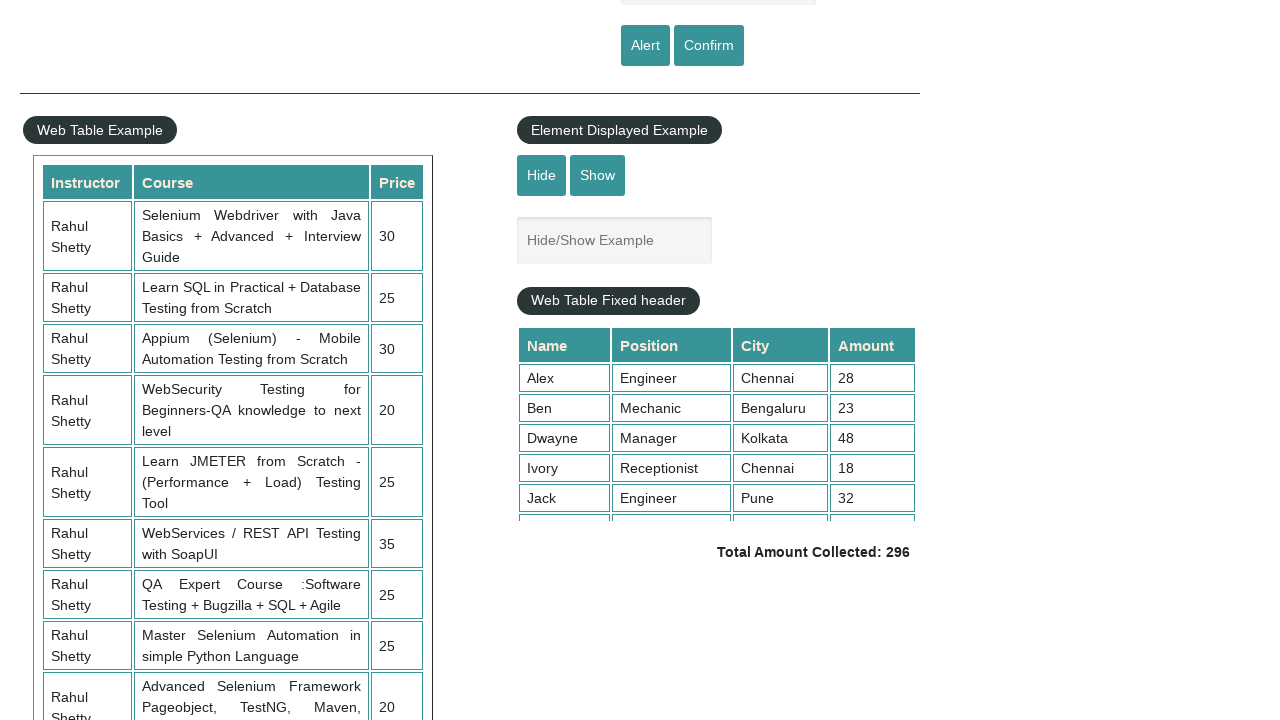

Scrolled table element down by 500 pixels
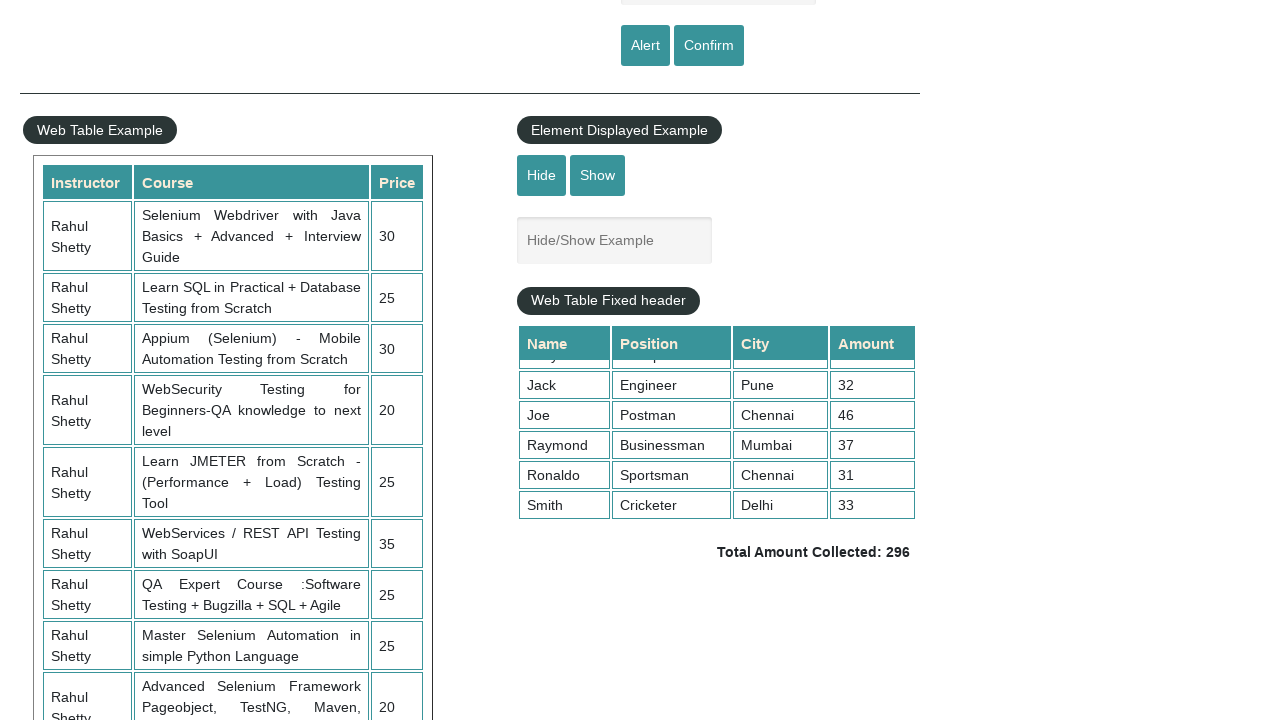

Retrieved all values from 4th column of table
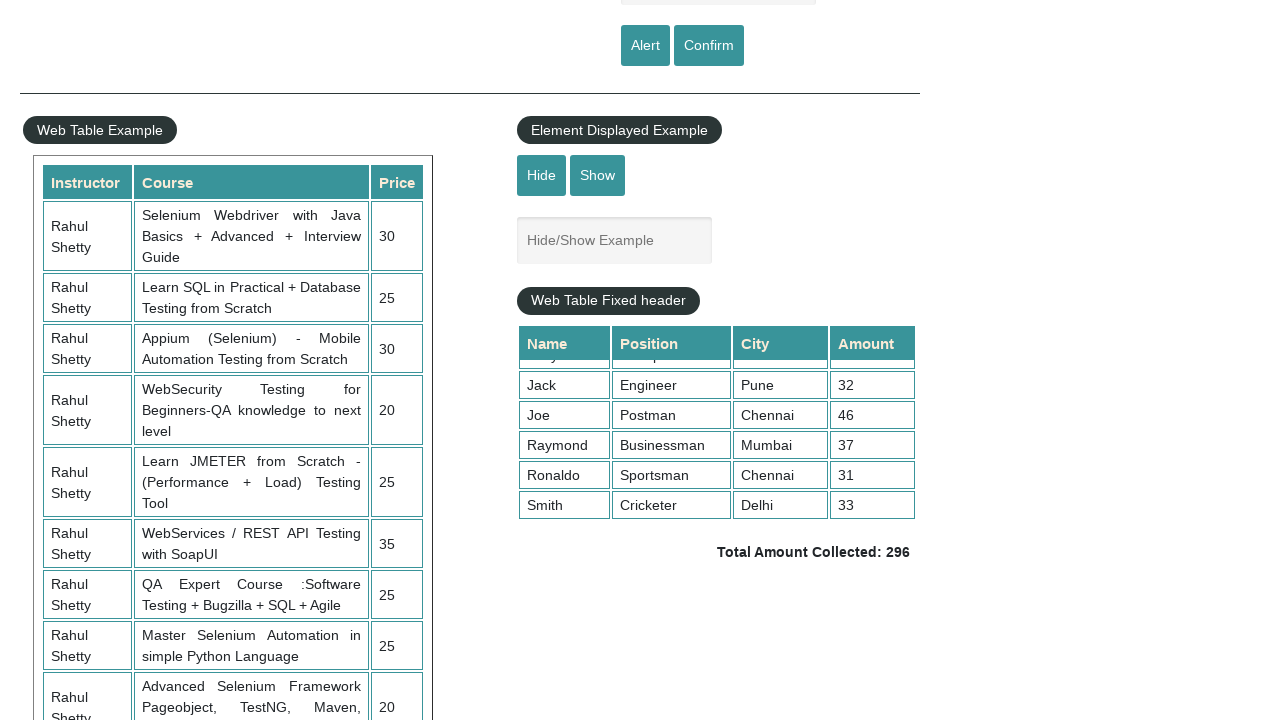

Calculated sum of column values: 296
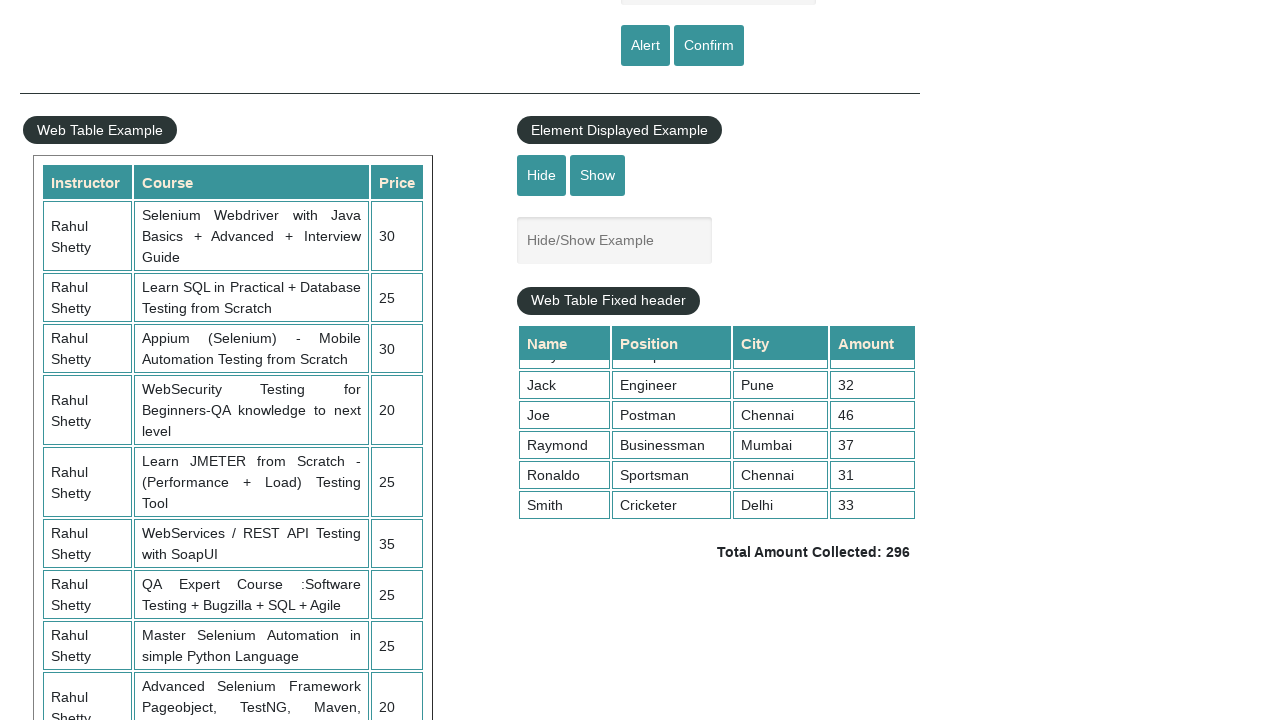

Retrieved displayed total amount text
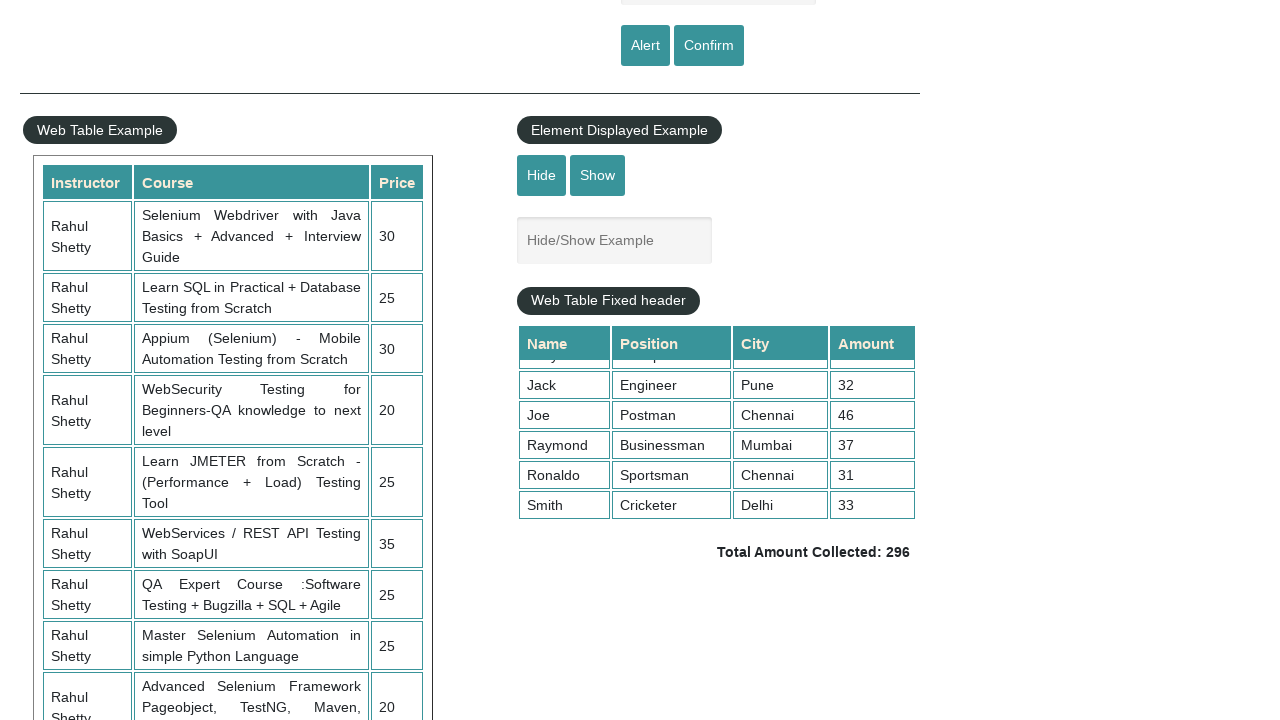

Parsed displayed total: 296
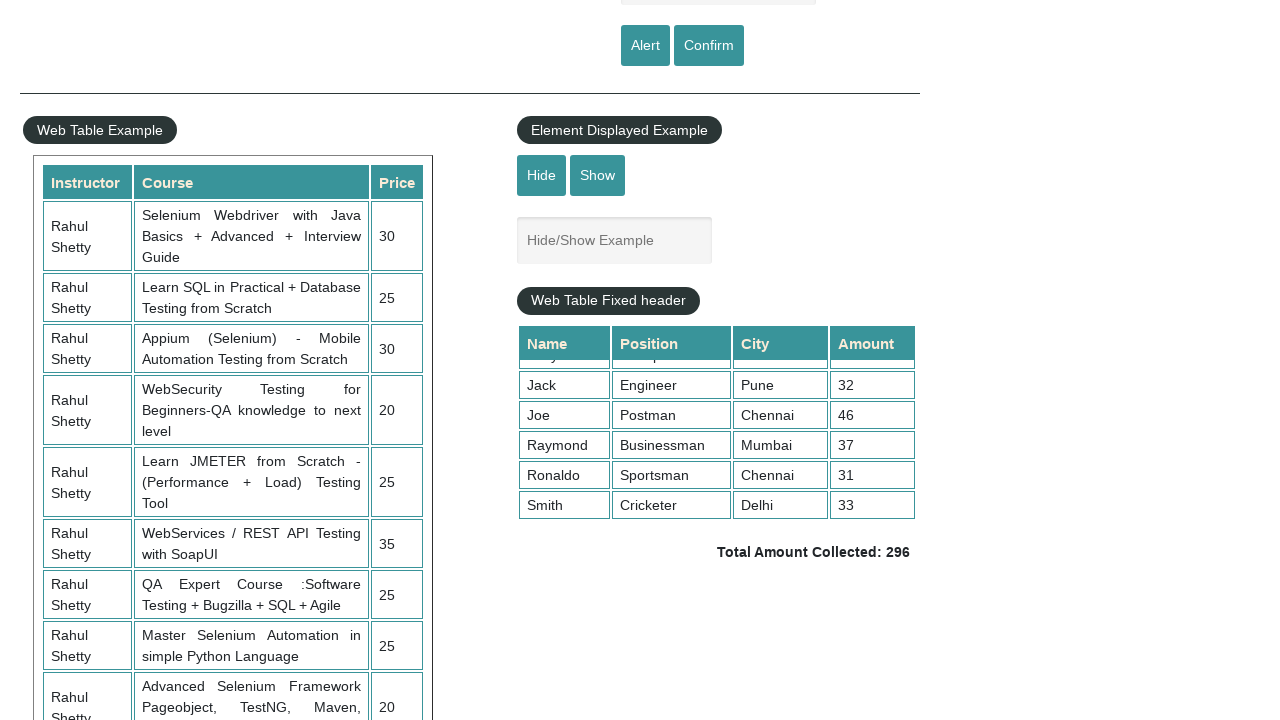

Verified calculated sum (296) matches displayed total (296)
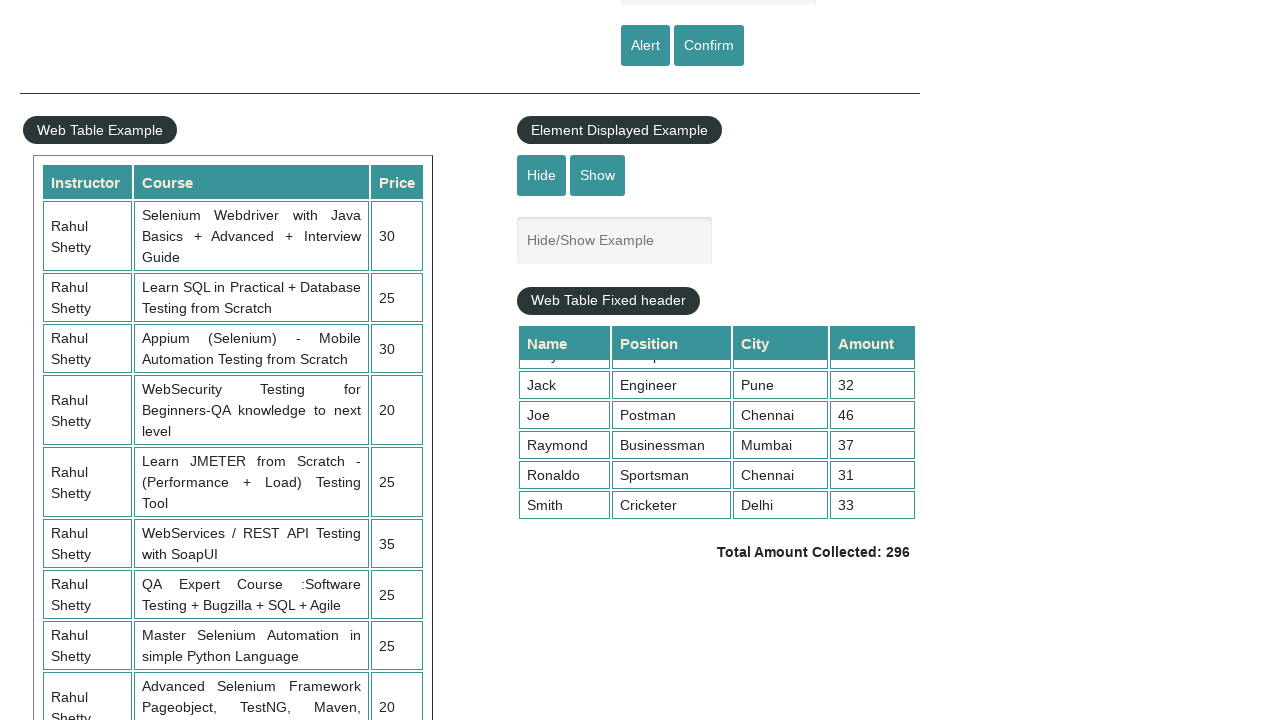

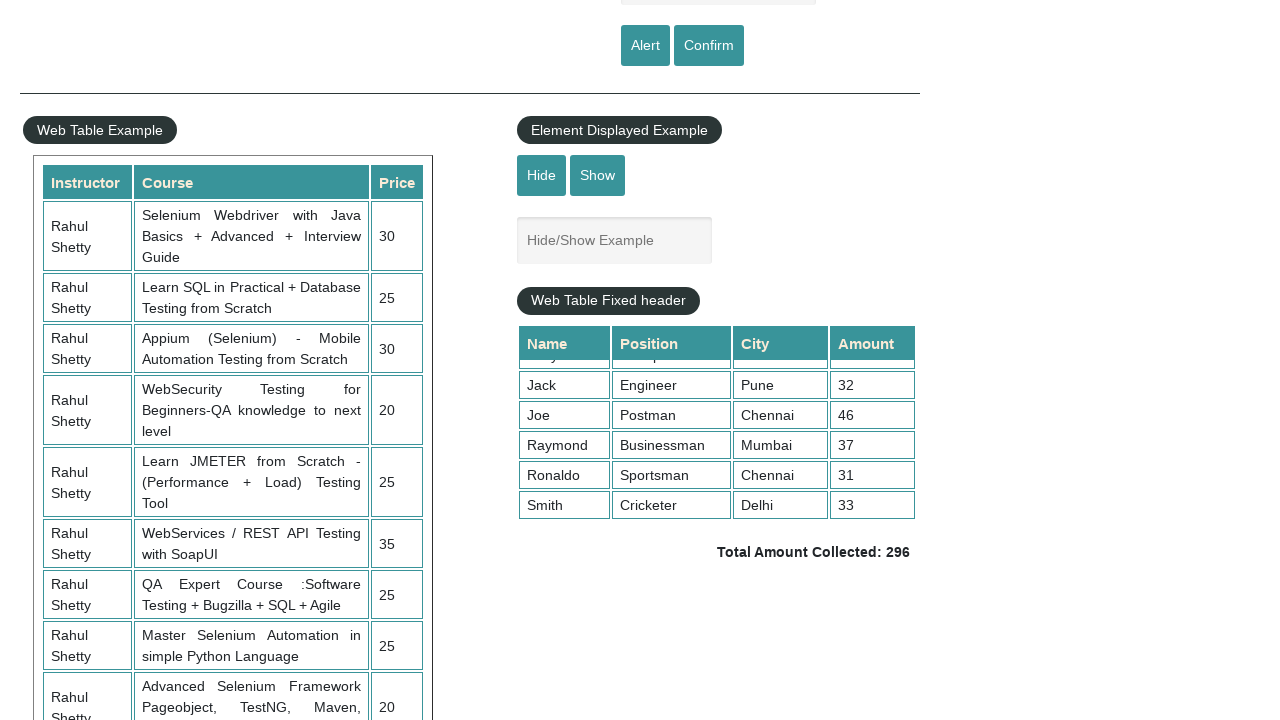